Tests right-click button functionality by navigating to Buttons page and performing right-click action

Starting URL: https://demoqa.com/

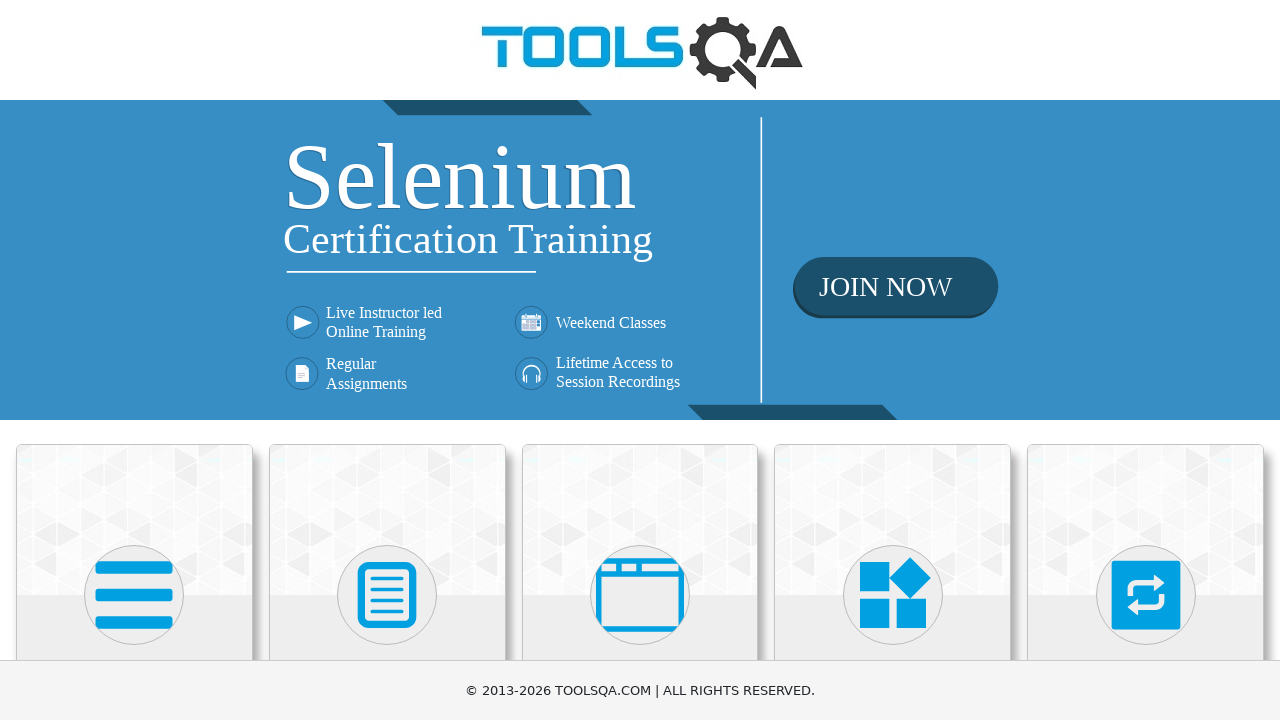

Clicked on Elements card at (134, 360) on text=Elements
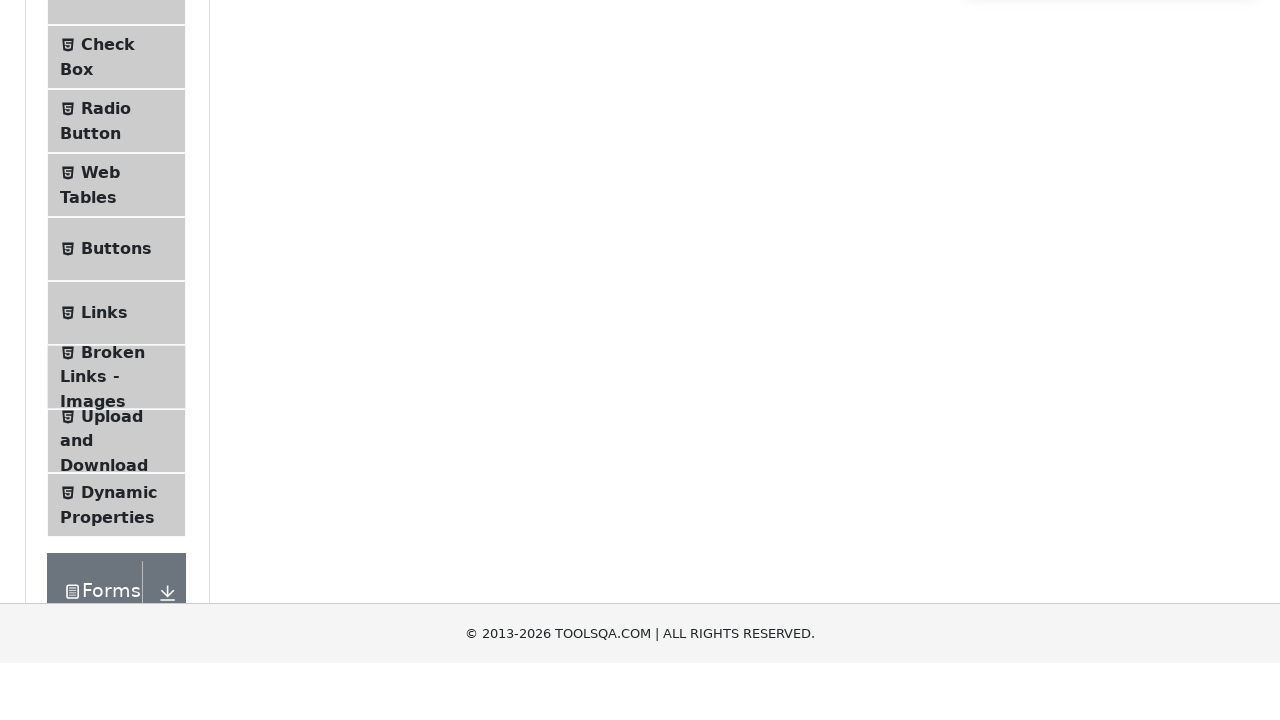

Clicked on Buttons in sidebar at (116, 517) on text=Buttons
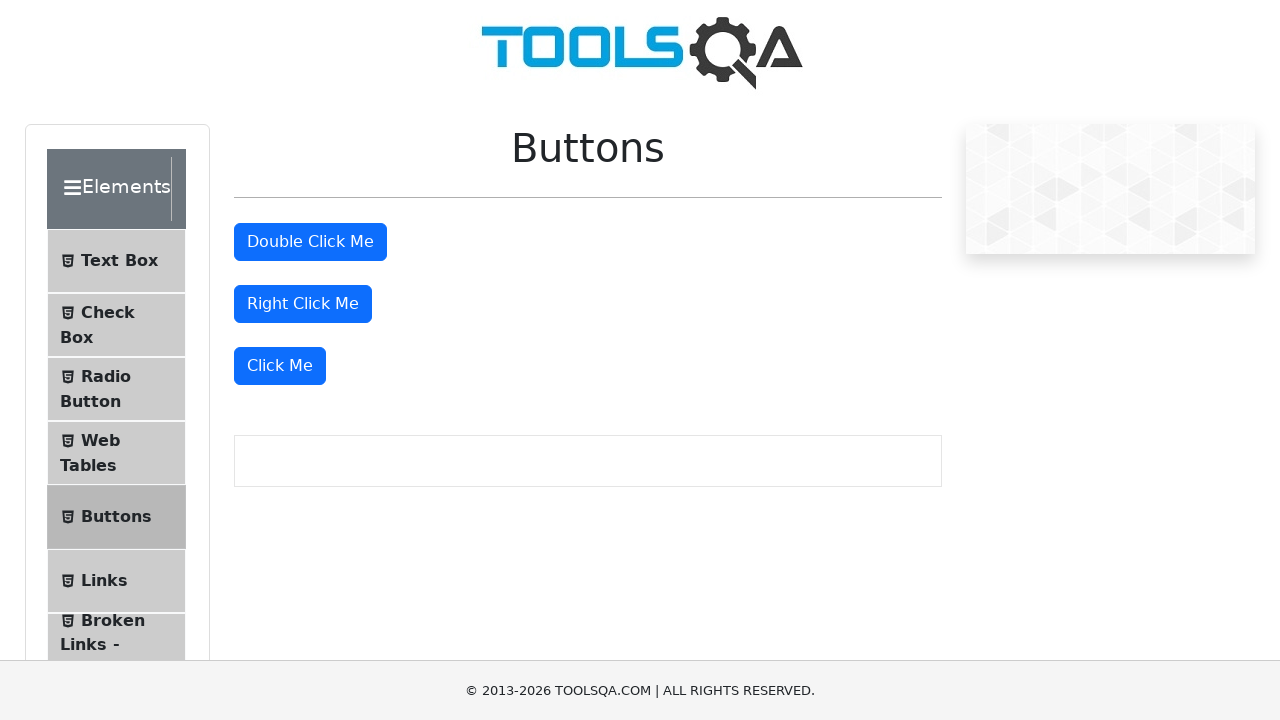

Performed right-click action on 'Right Click Me' button at (303, 304) on text=Right Click Me
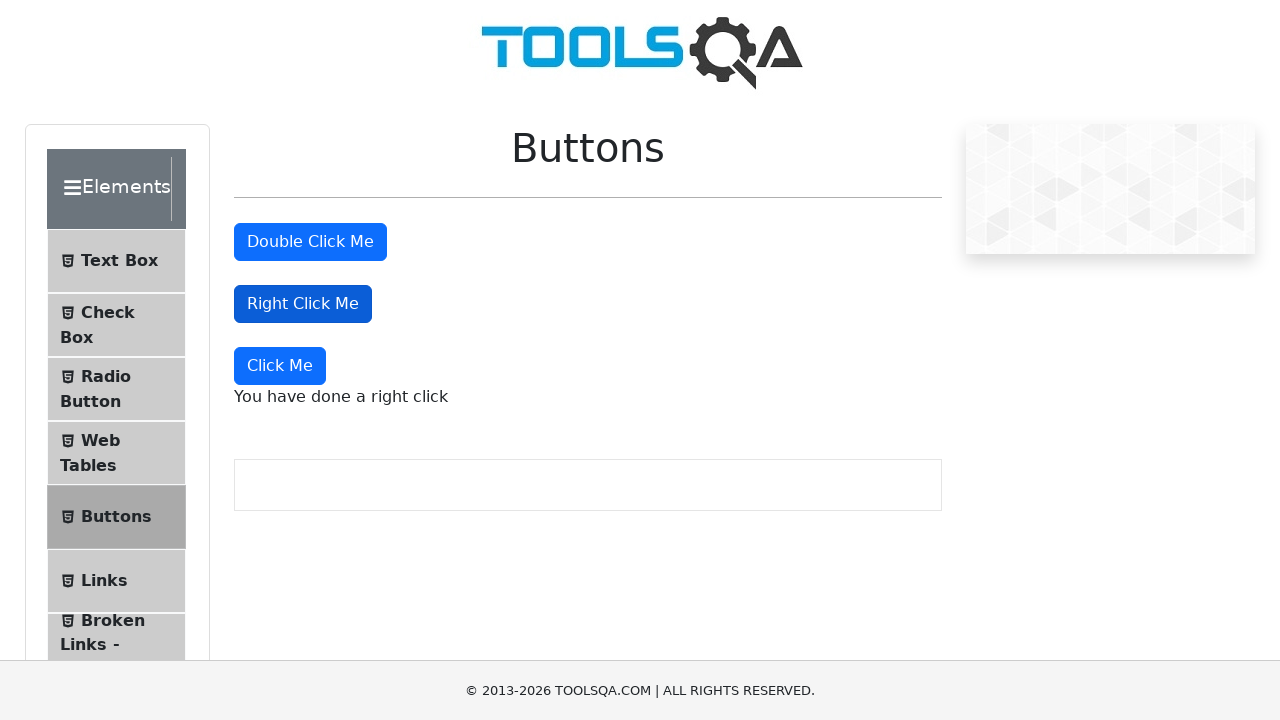

Right-click success message appeared
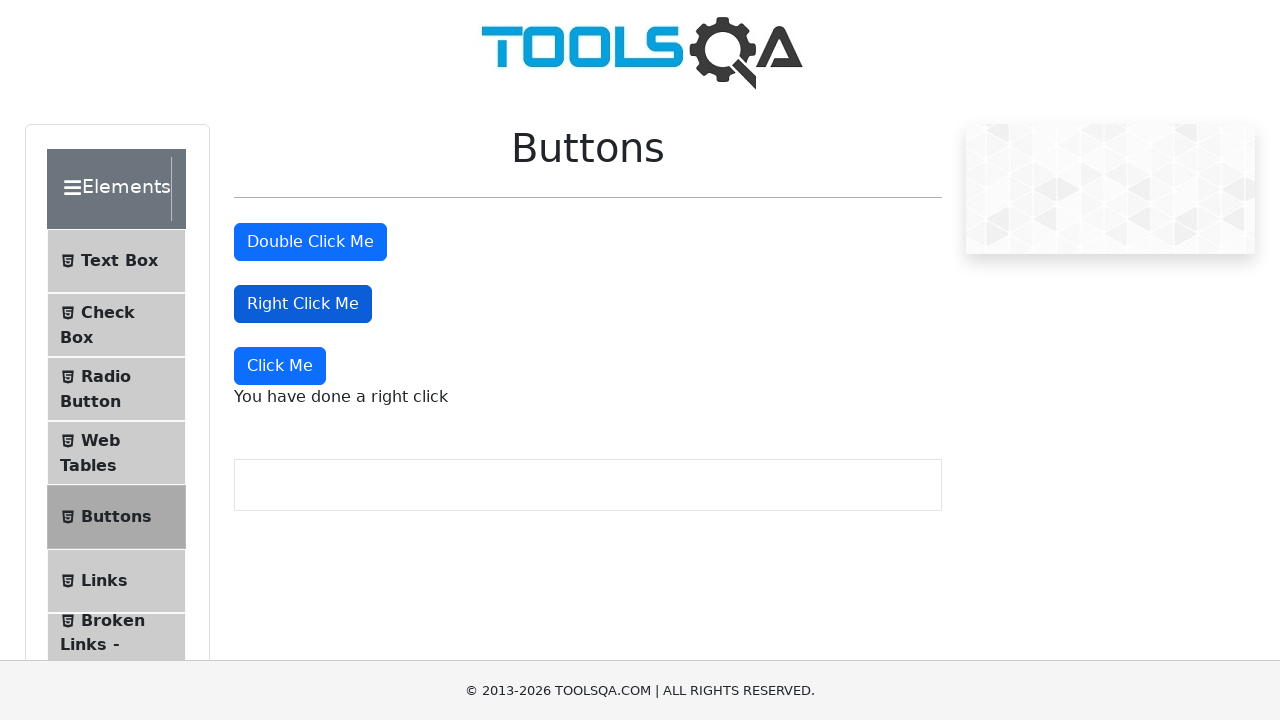

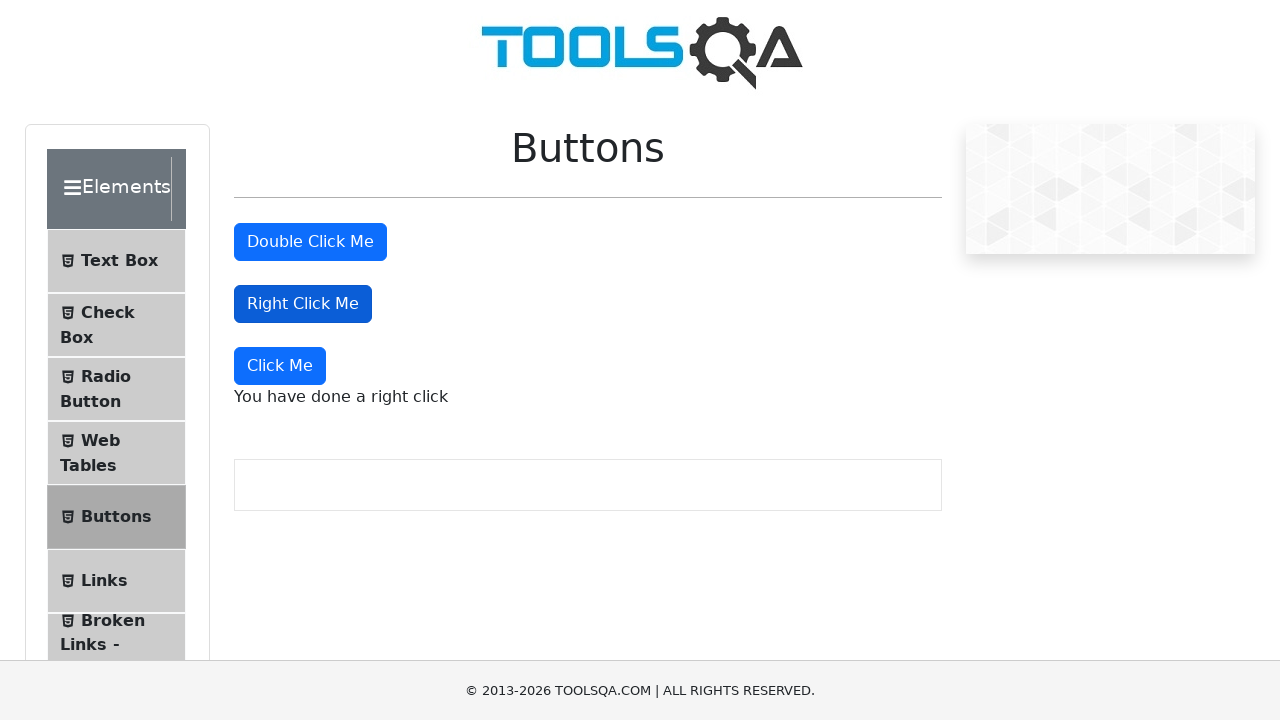